Tests that the company branding logo is displayed on the login page

Starting URL: https://opensource-demo.orangehrmlive.com/web/index.php/auth/login

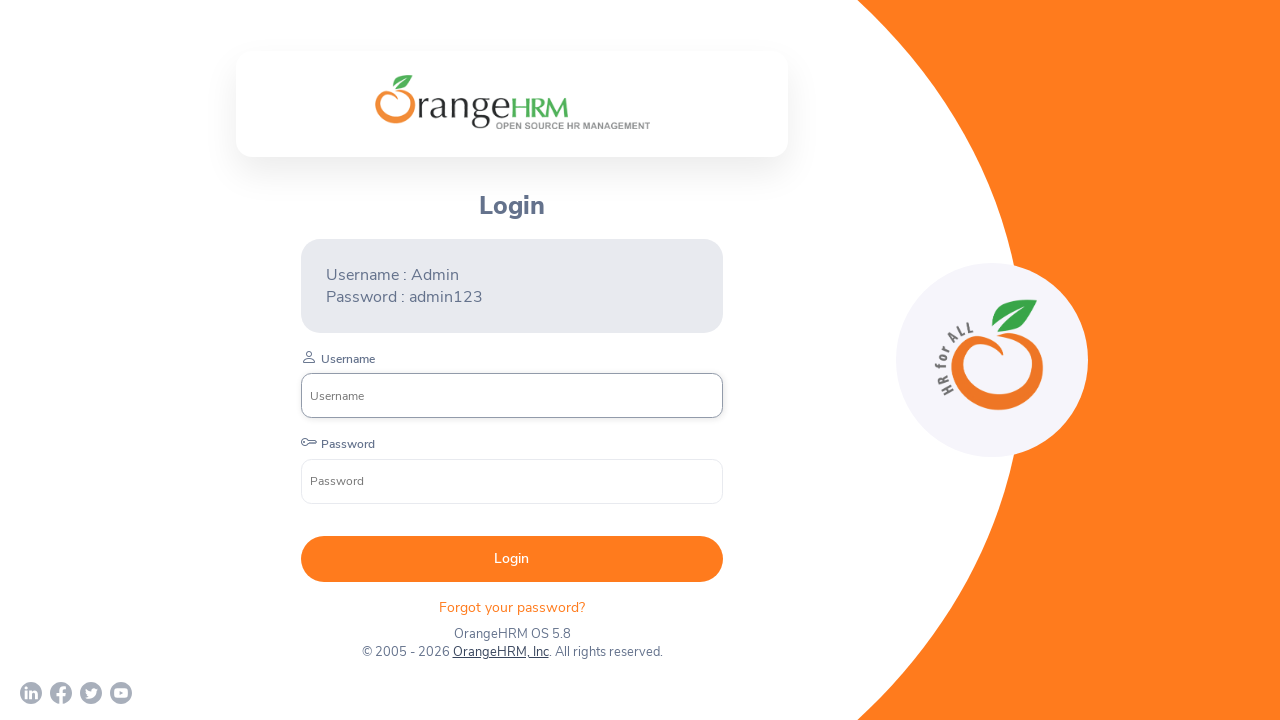

Waited for company branding logo to be present in DOM
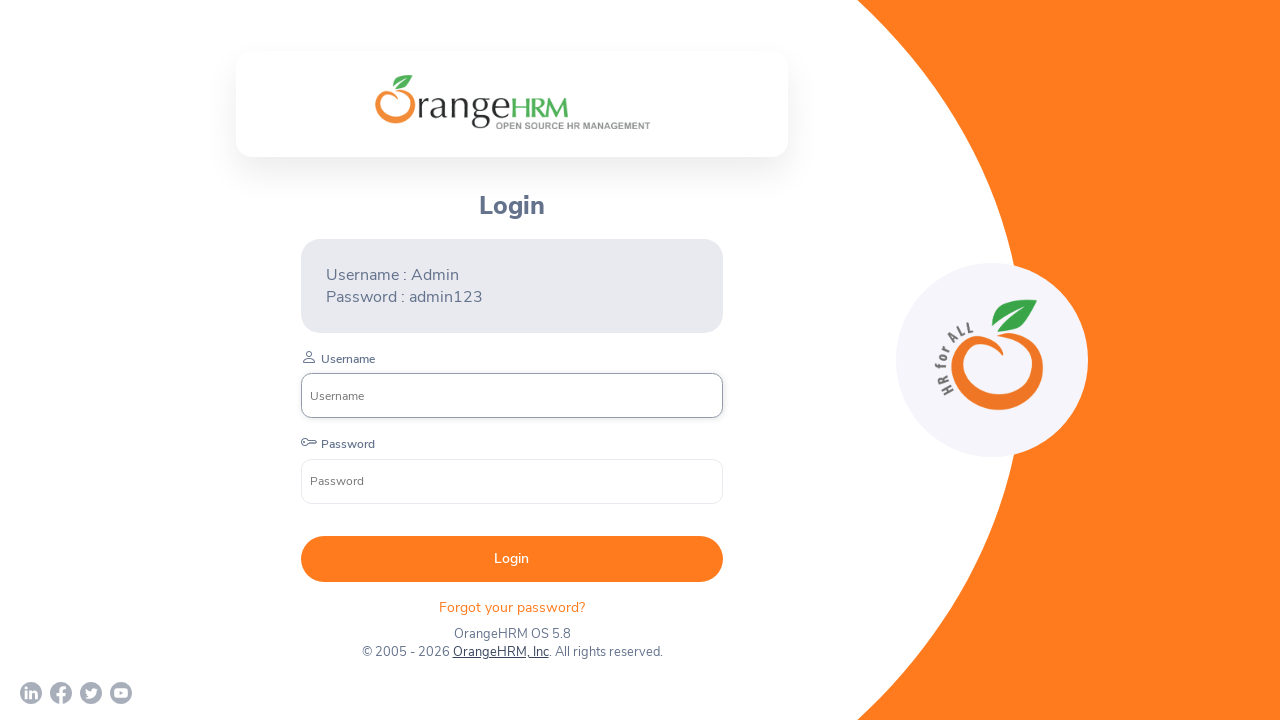

Located the company branding logo element
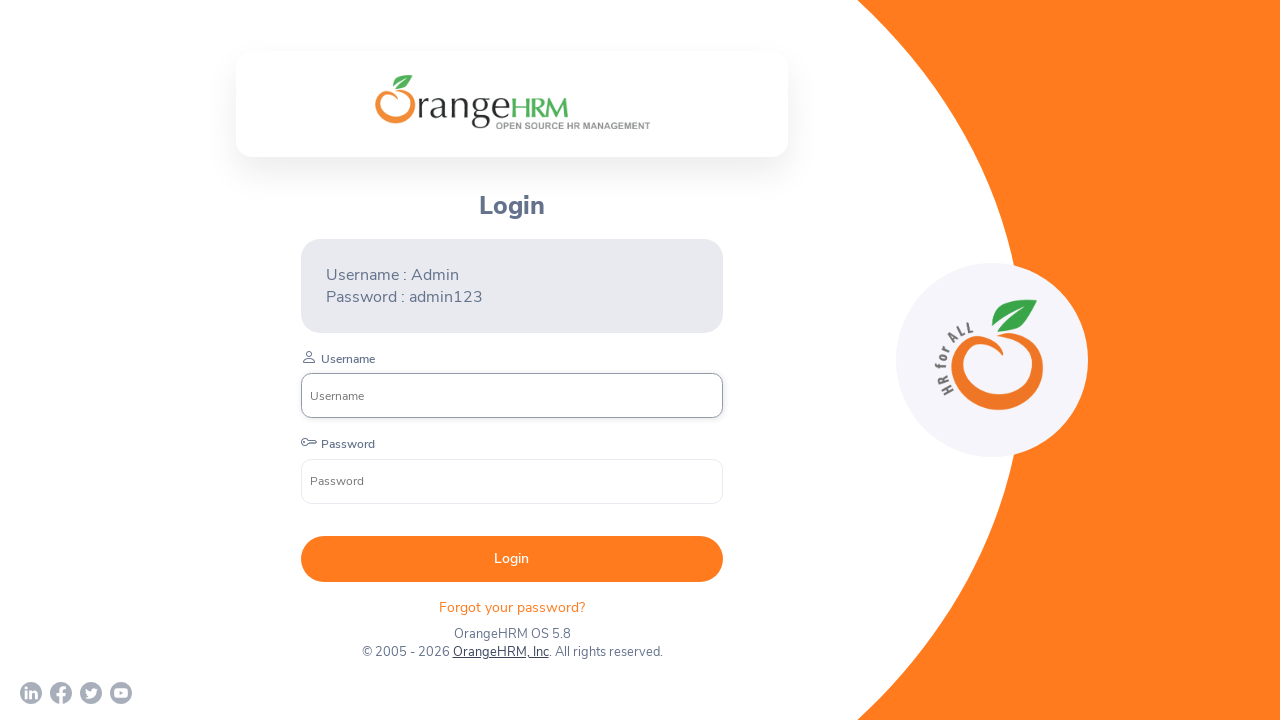

Verified that the company branding logo is visible on the login page
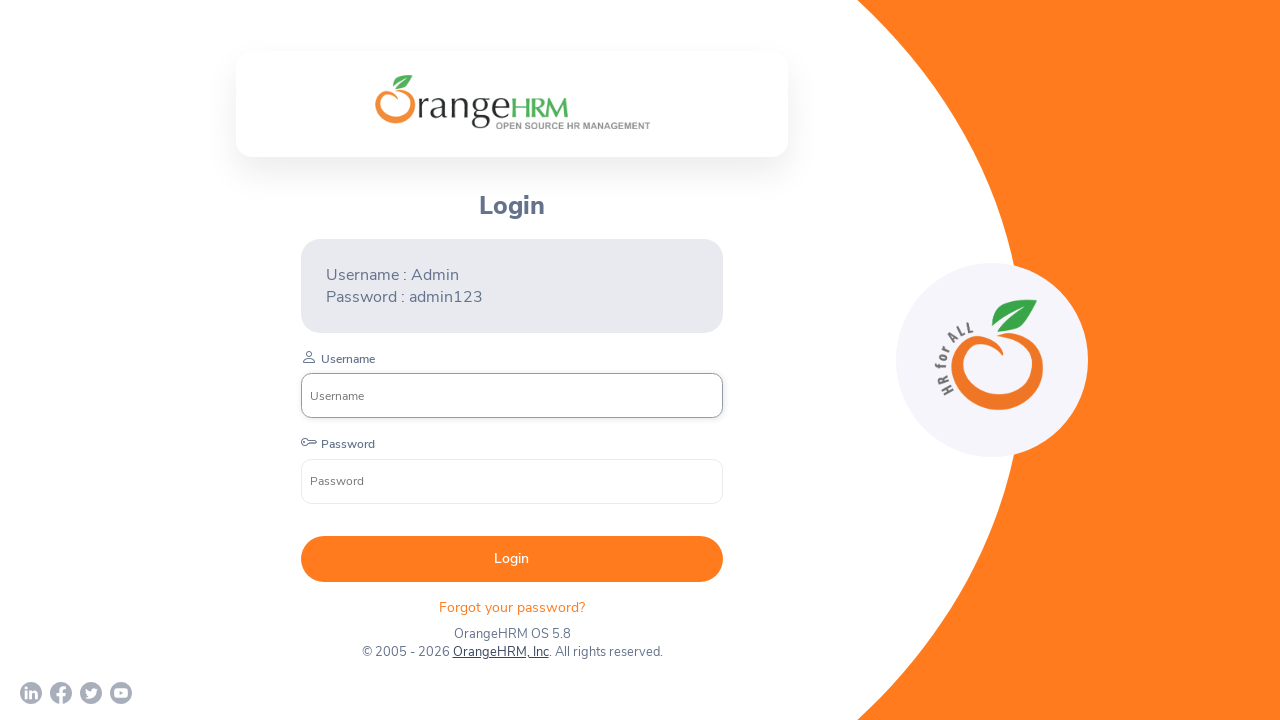

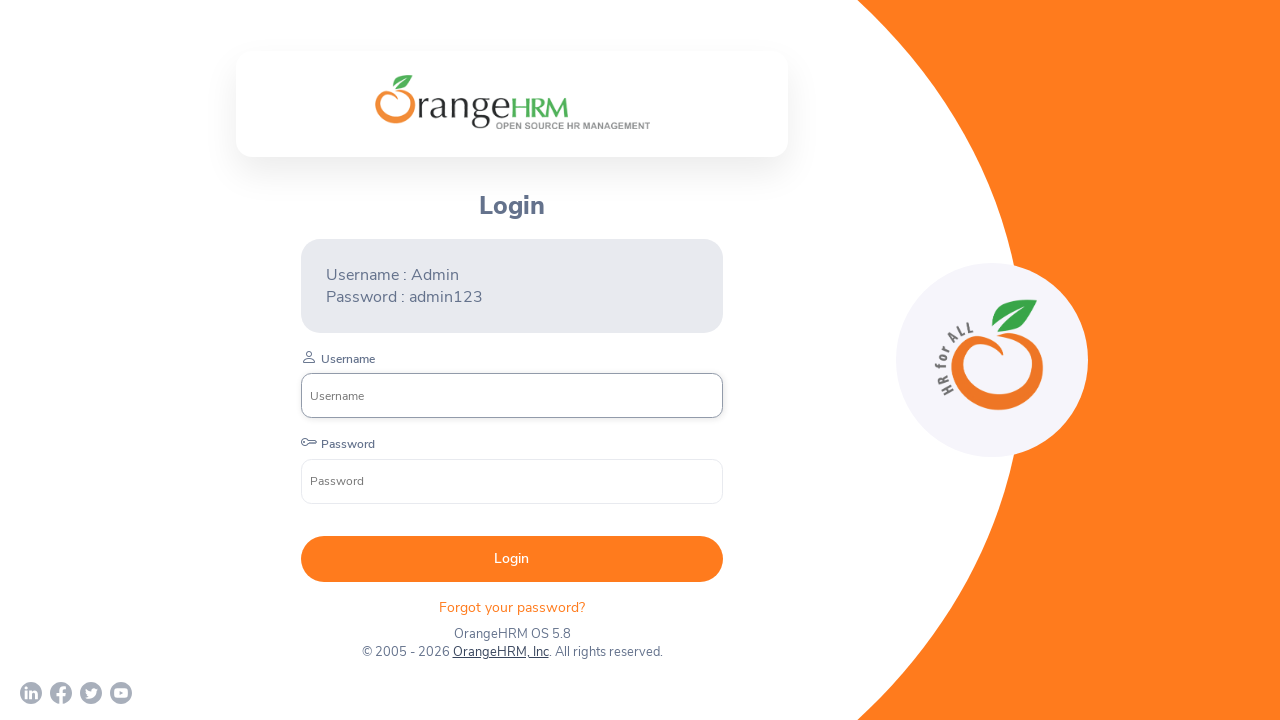